Tests opening a new browser tab, switching between tabs, verifying content in the new tab, and closing it

Starting URL: https://the-internet.herokuapp.com/windows

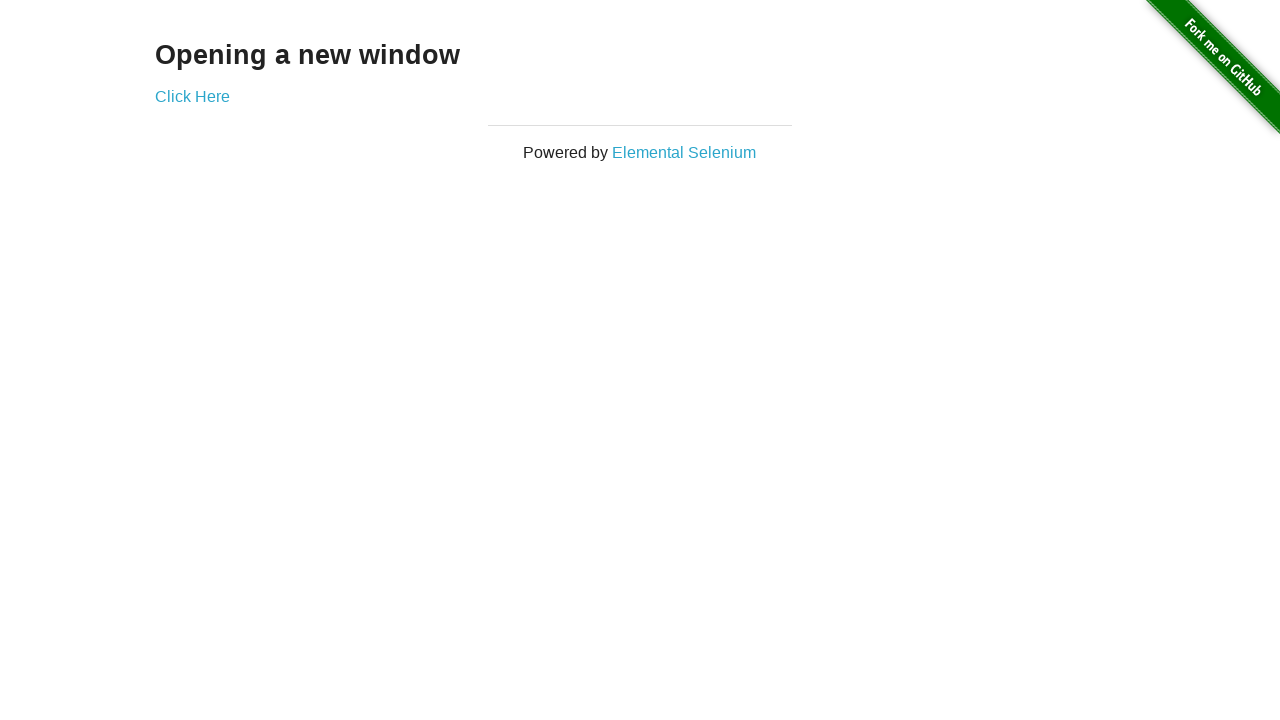

Clicked link to open new tab at (192, 96) on xpath=//div[@class='example']/a
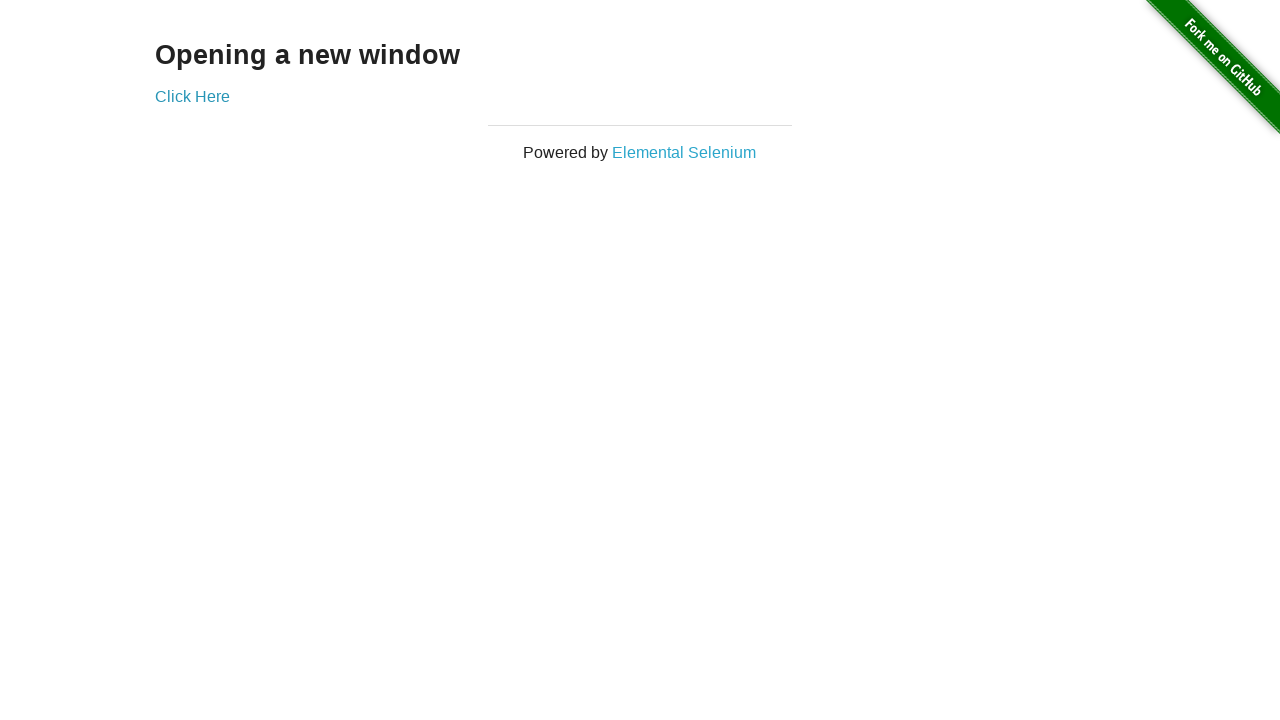

New tab loaded completely
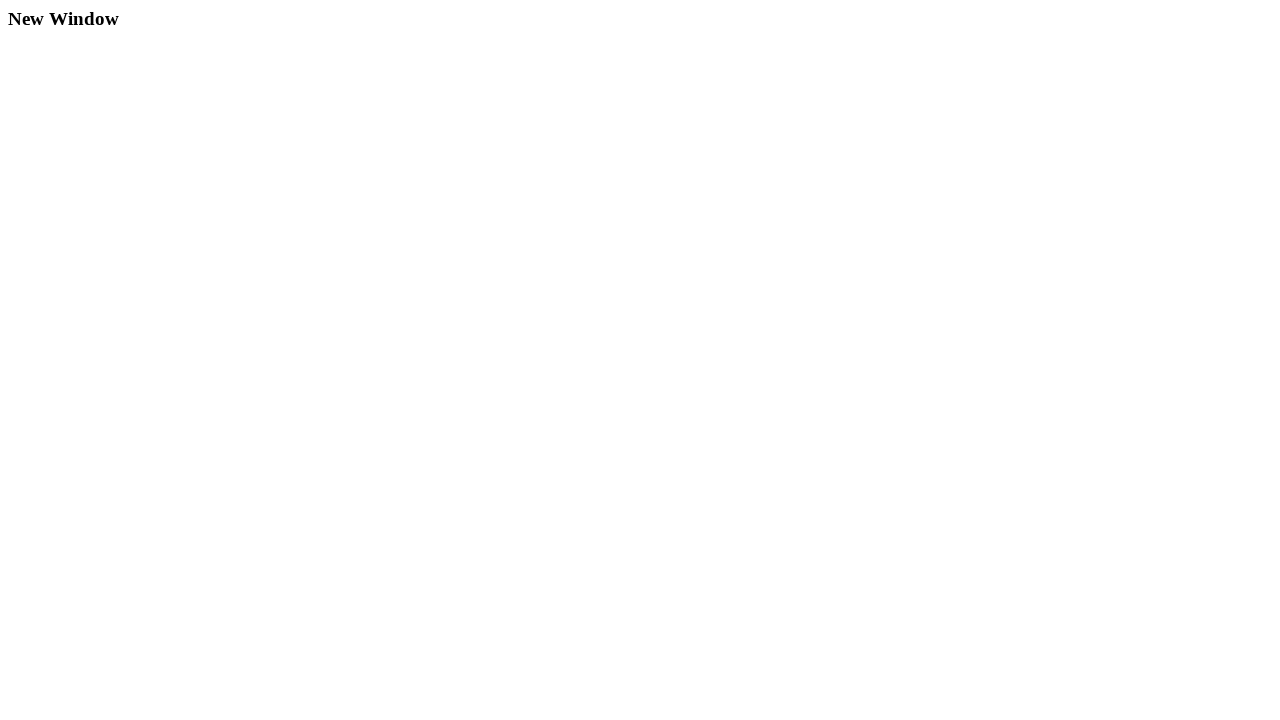

Retrieved heading text from new tab
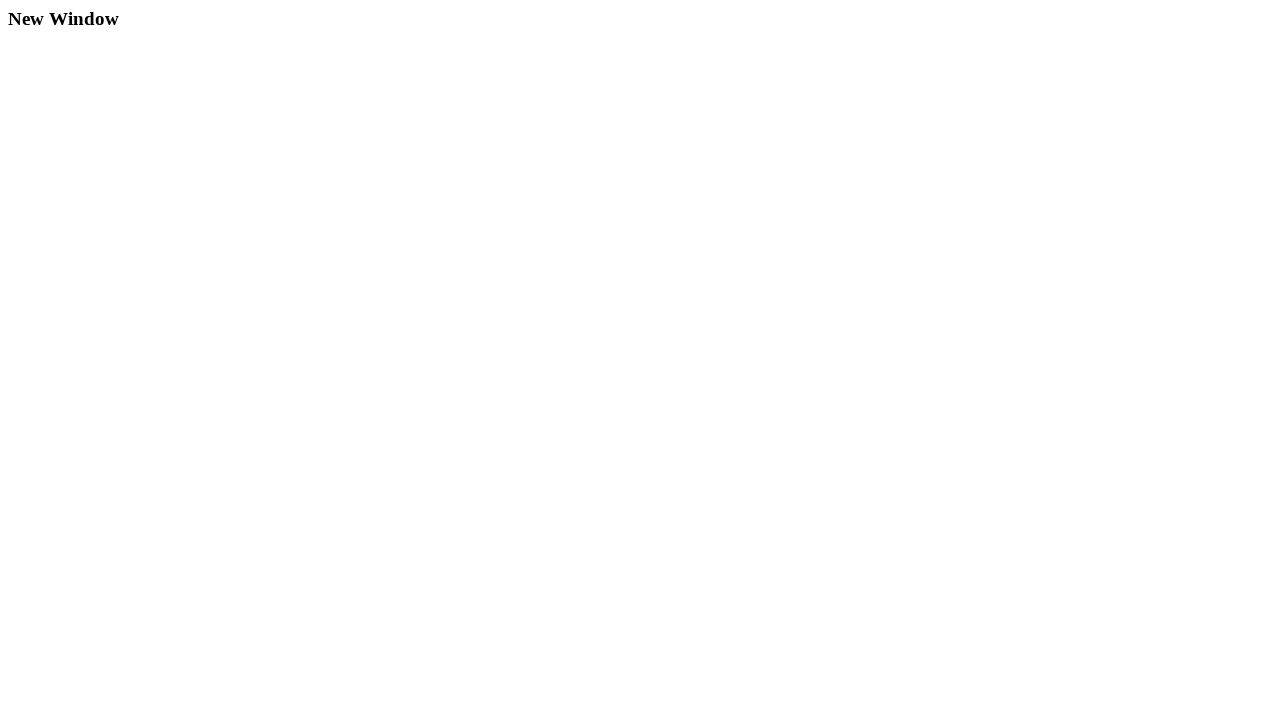

Verified new tab content matches 'New Window'
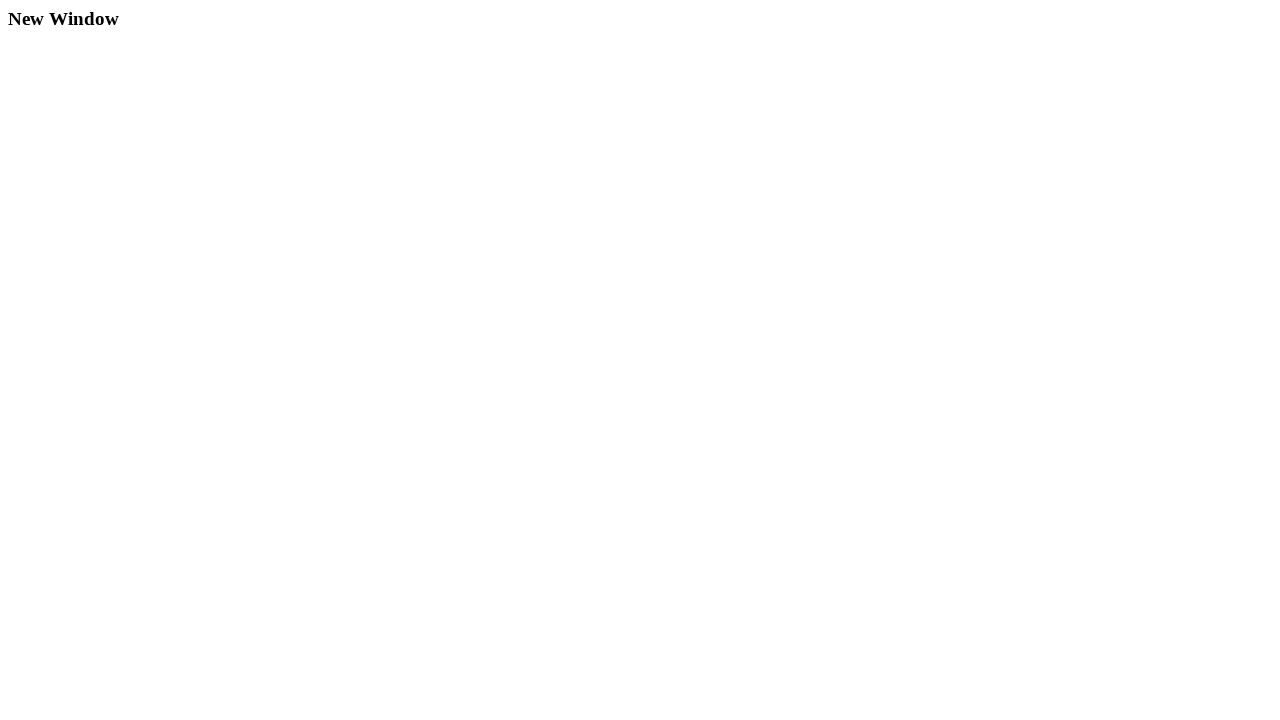

Closed new tab
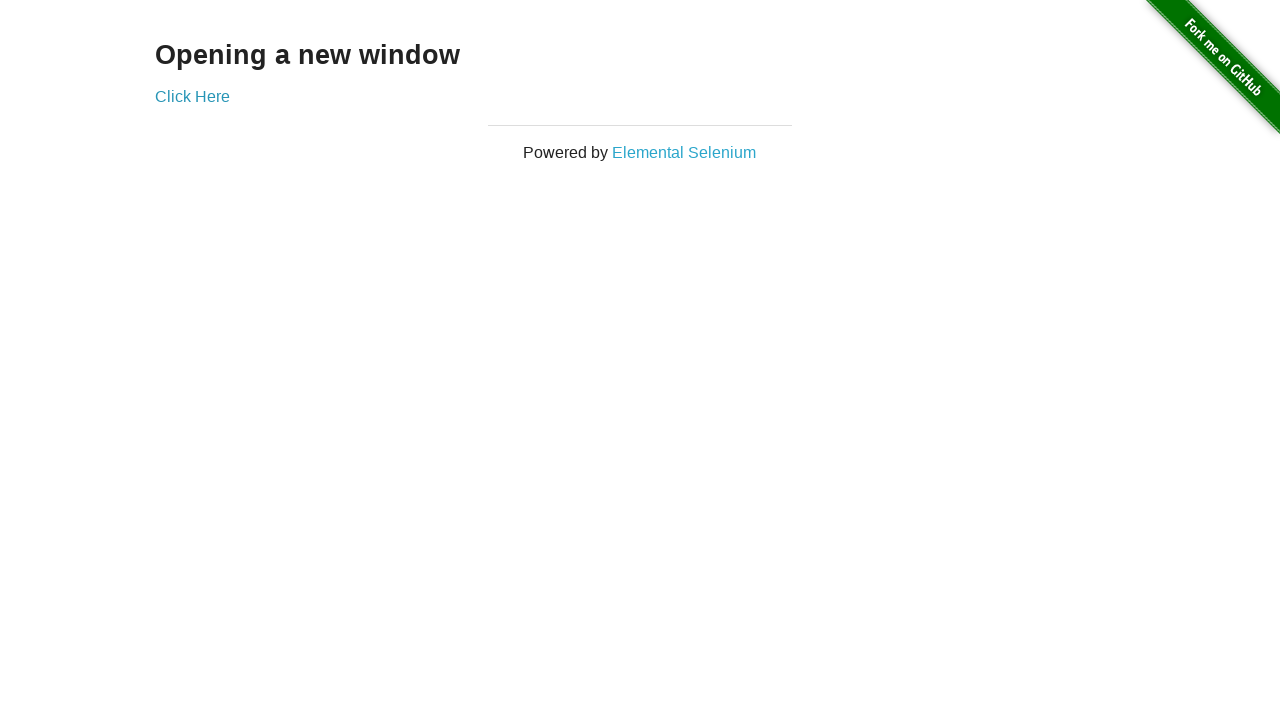

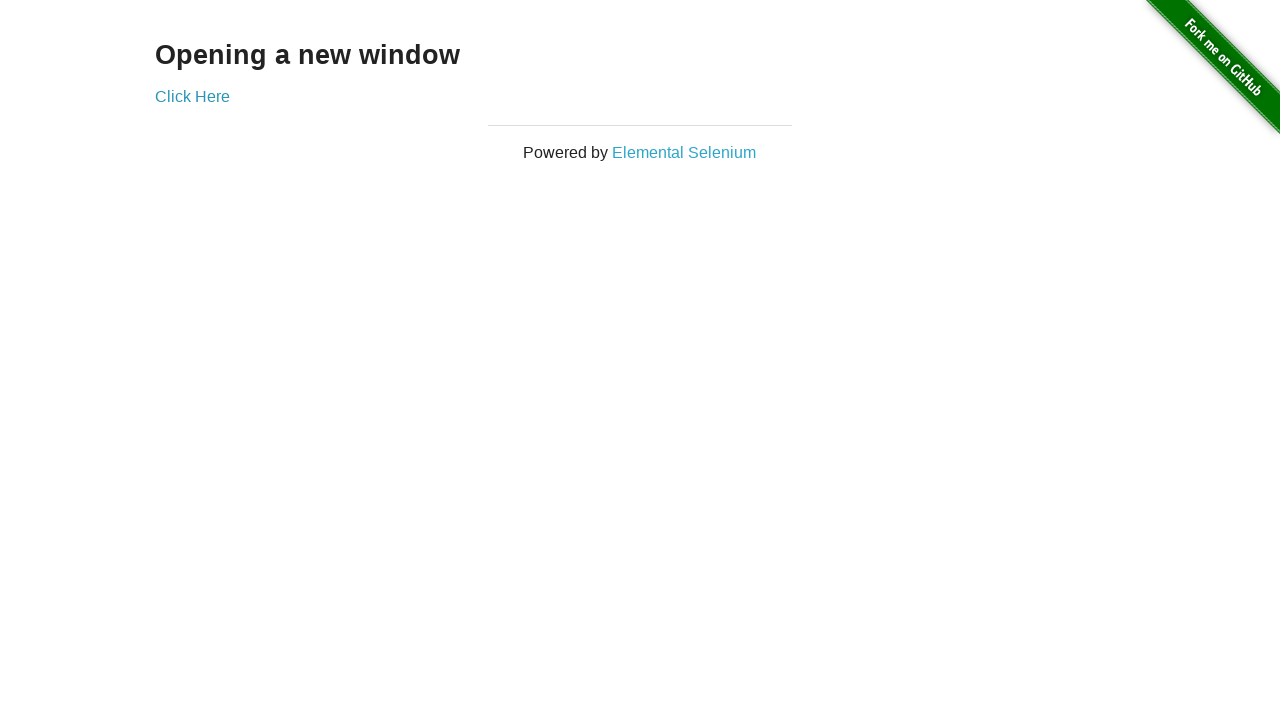